Verifies navigation to the Urban Ladder homepage and maximizes the browser window

Starting URL: https://www.urbanladder.com/

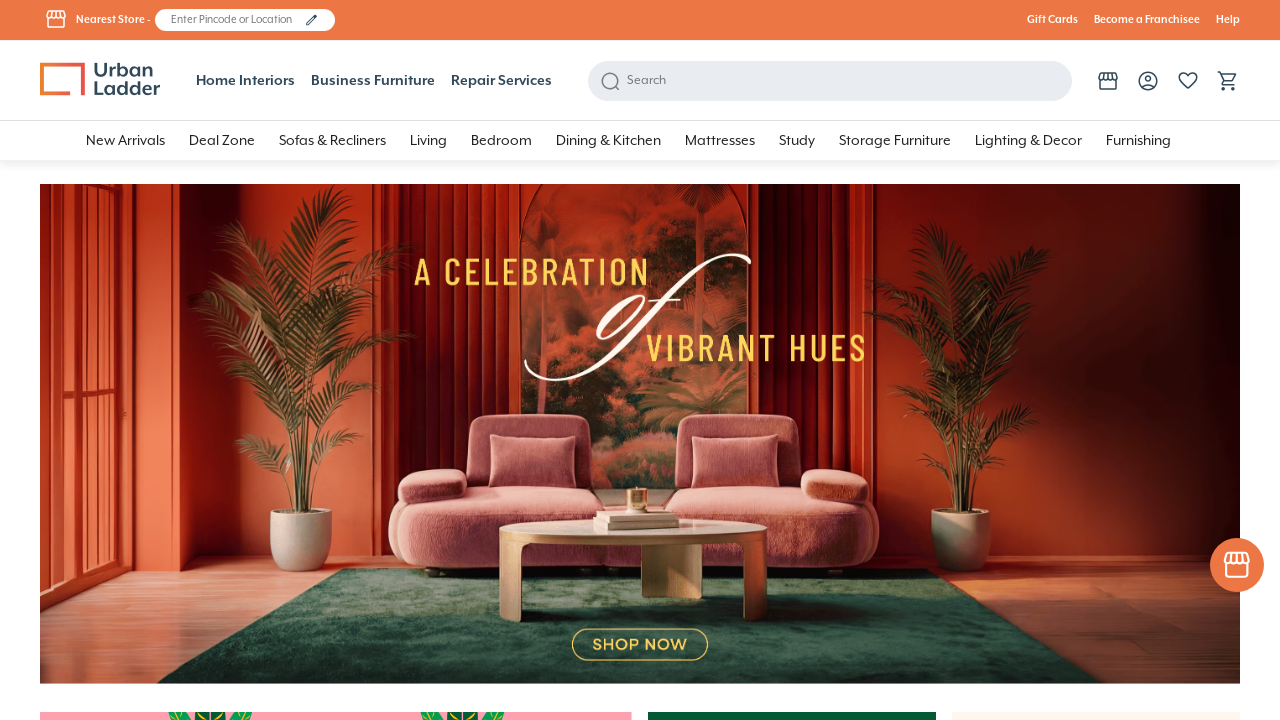

Maximized browser window to 1920x1080
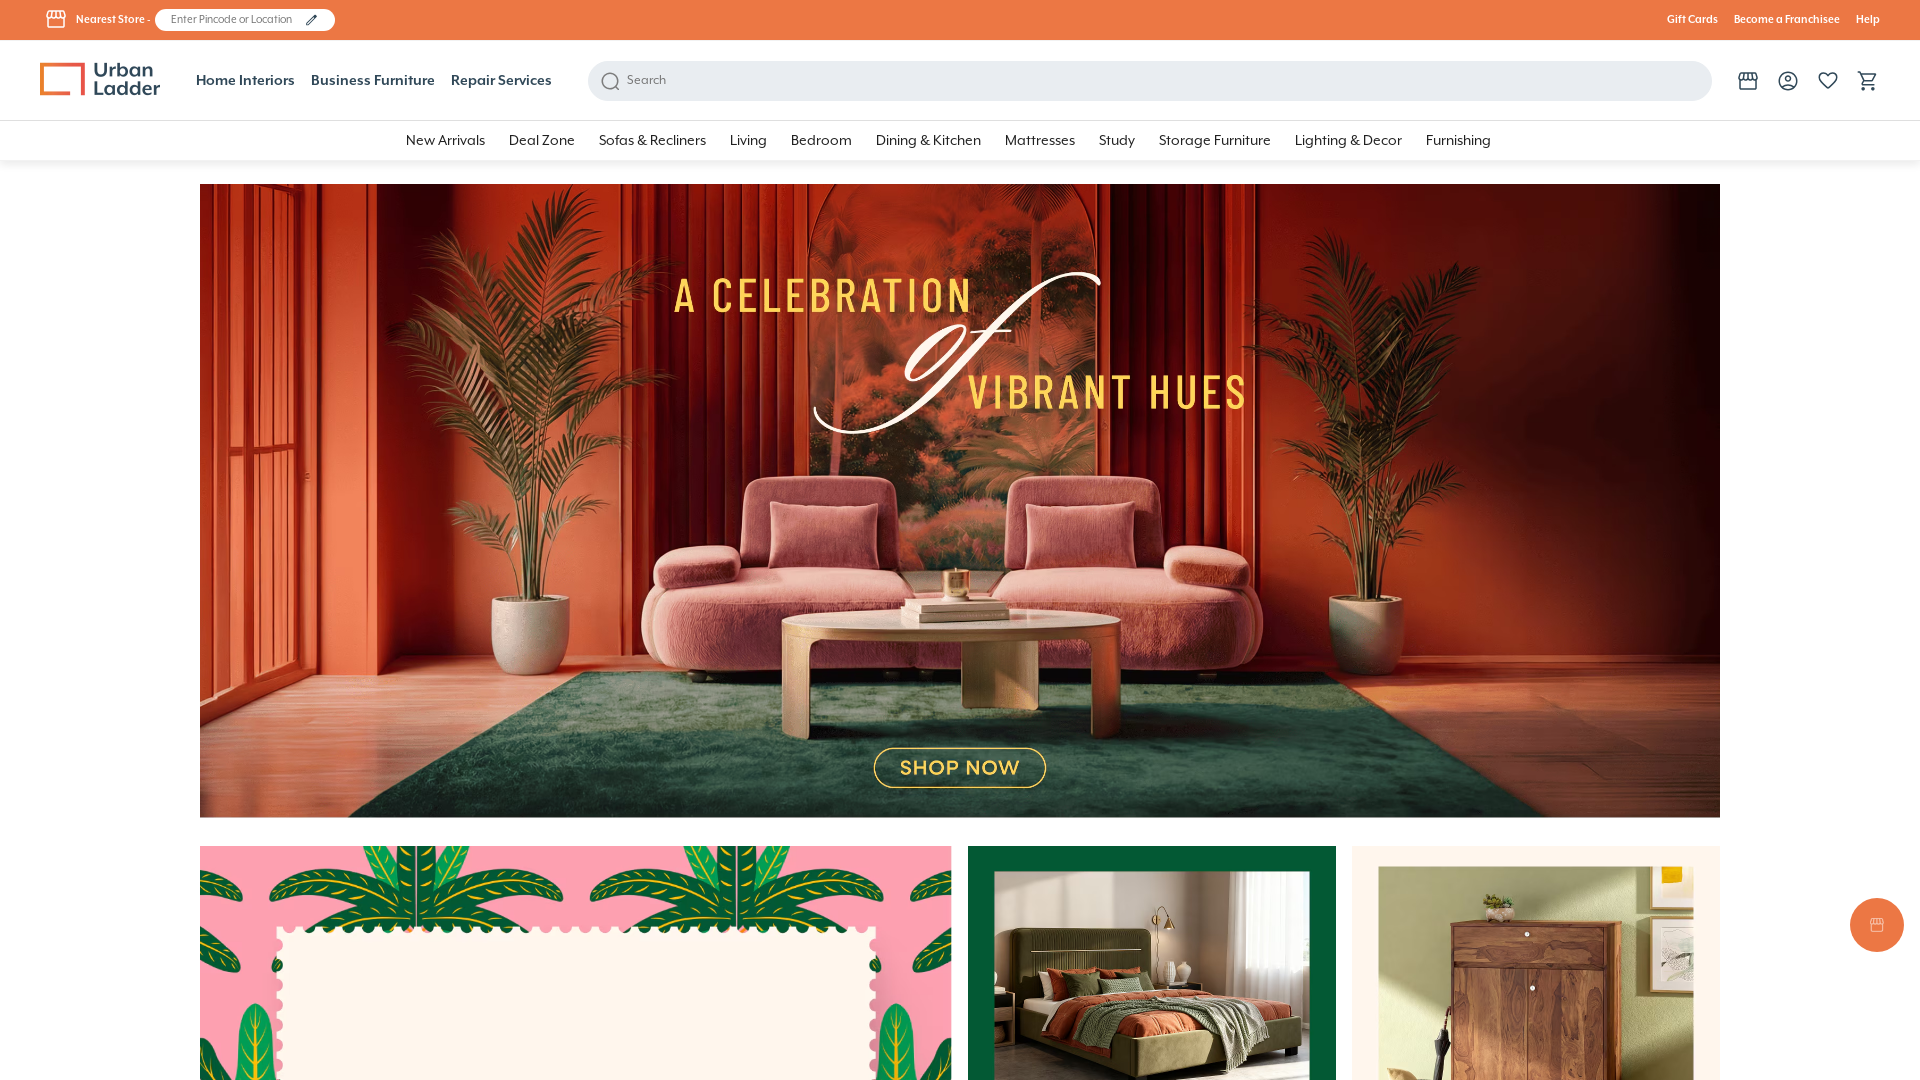

Urban Ladder homepage DOM content loaded
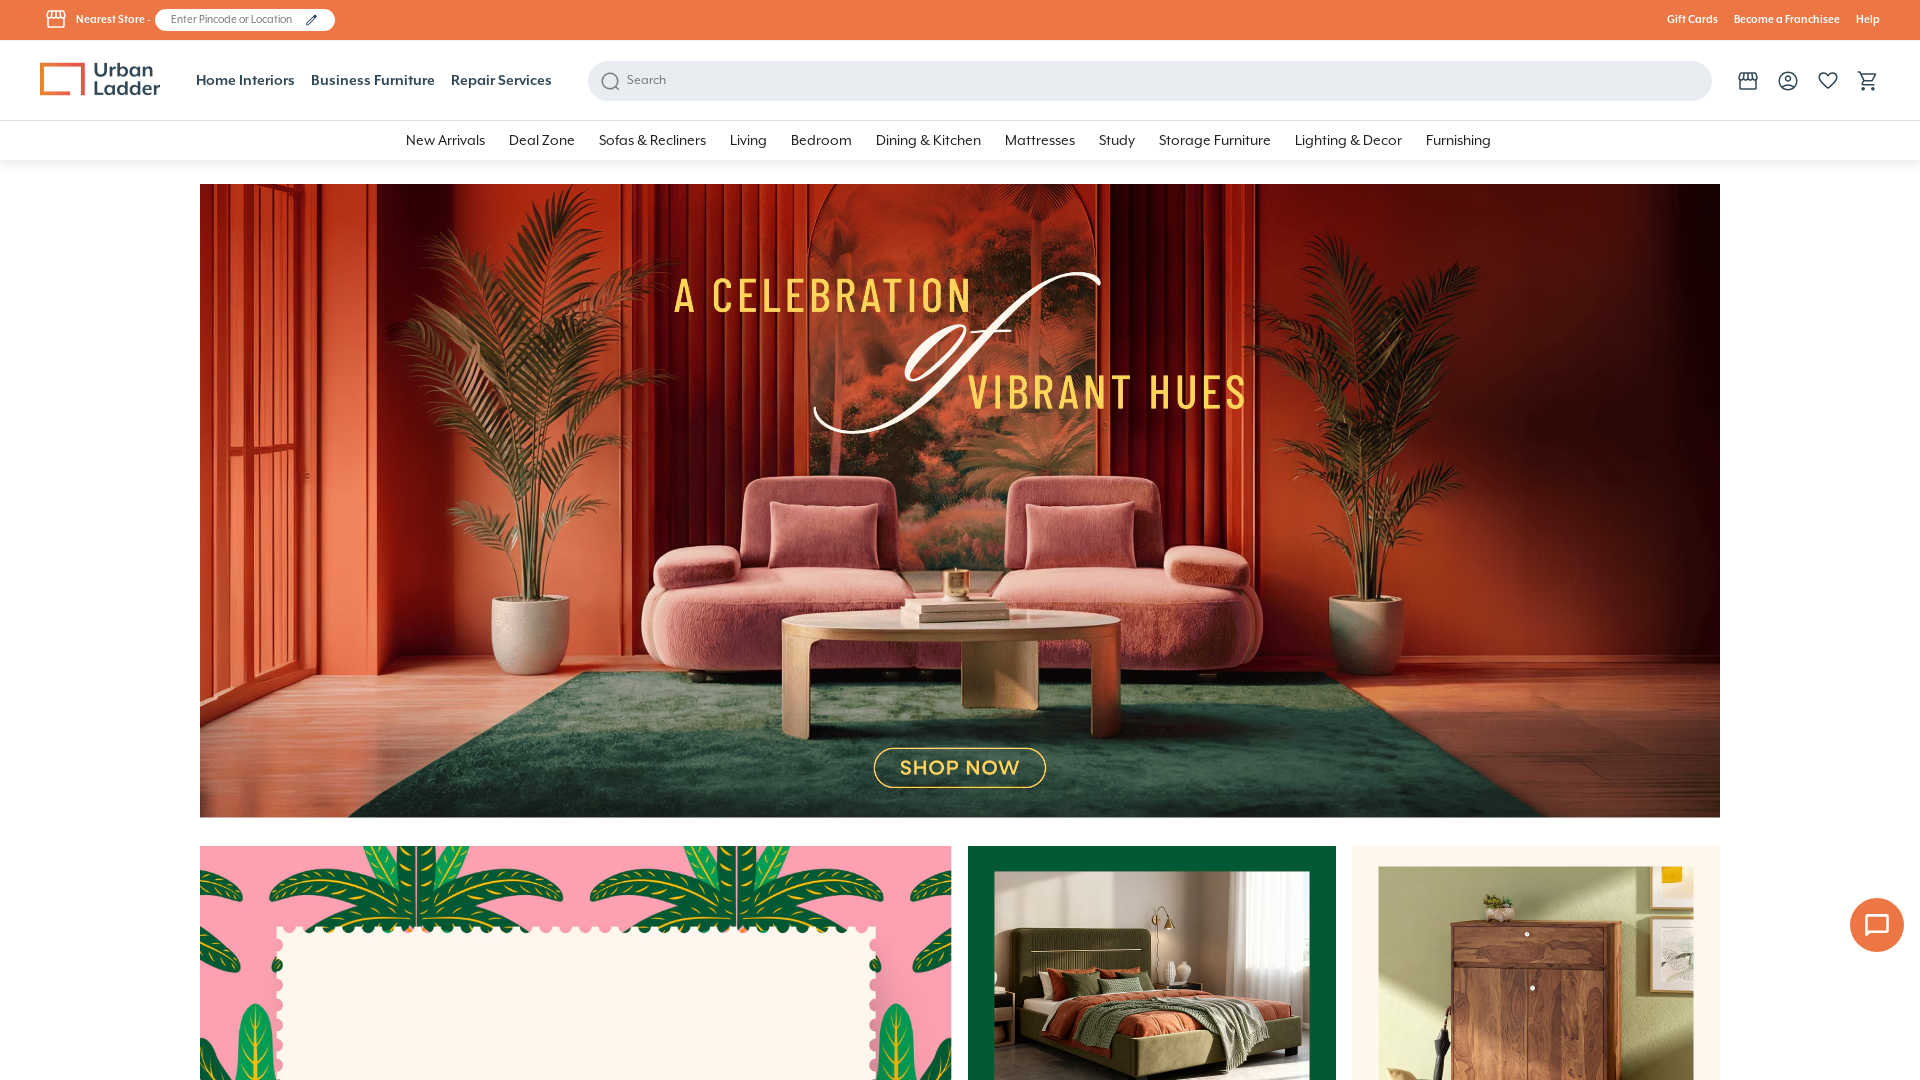

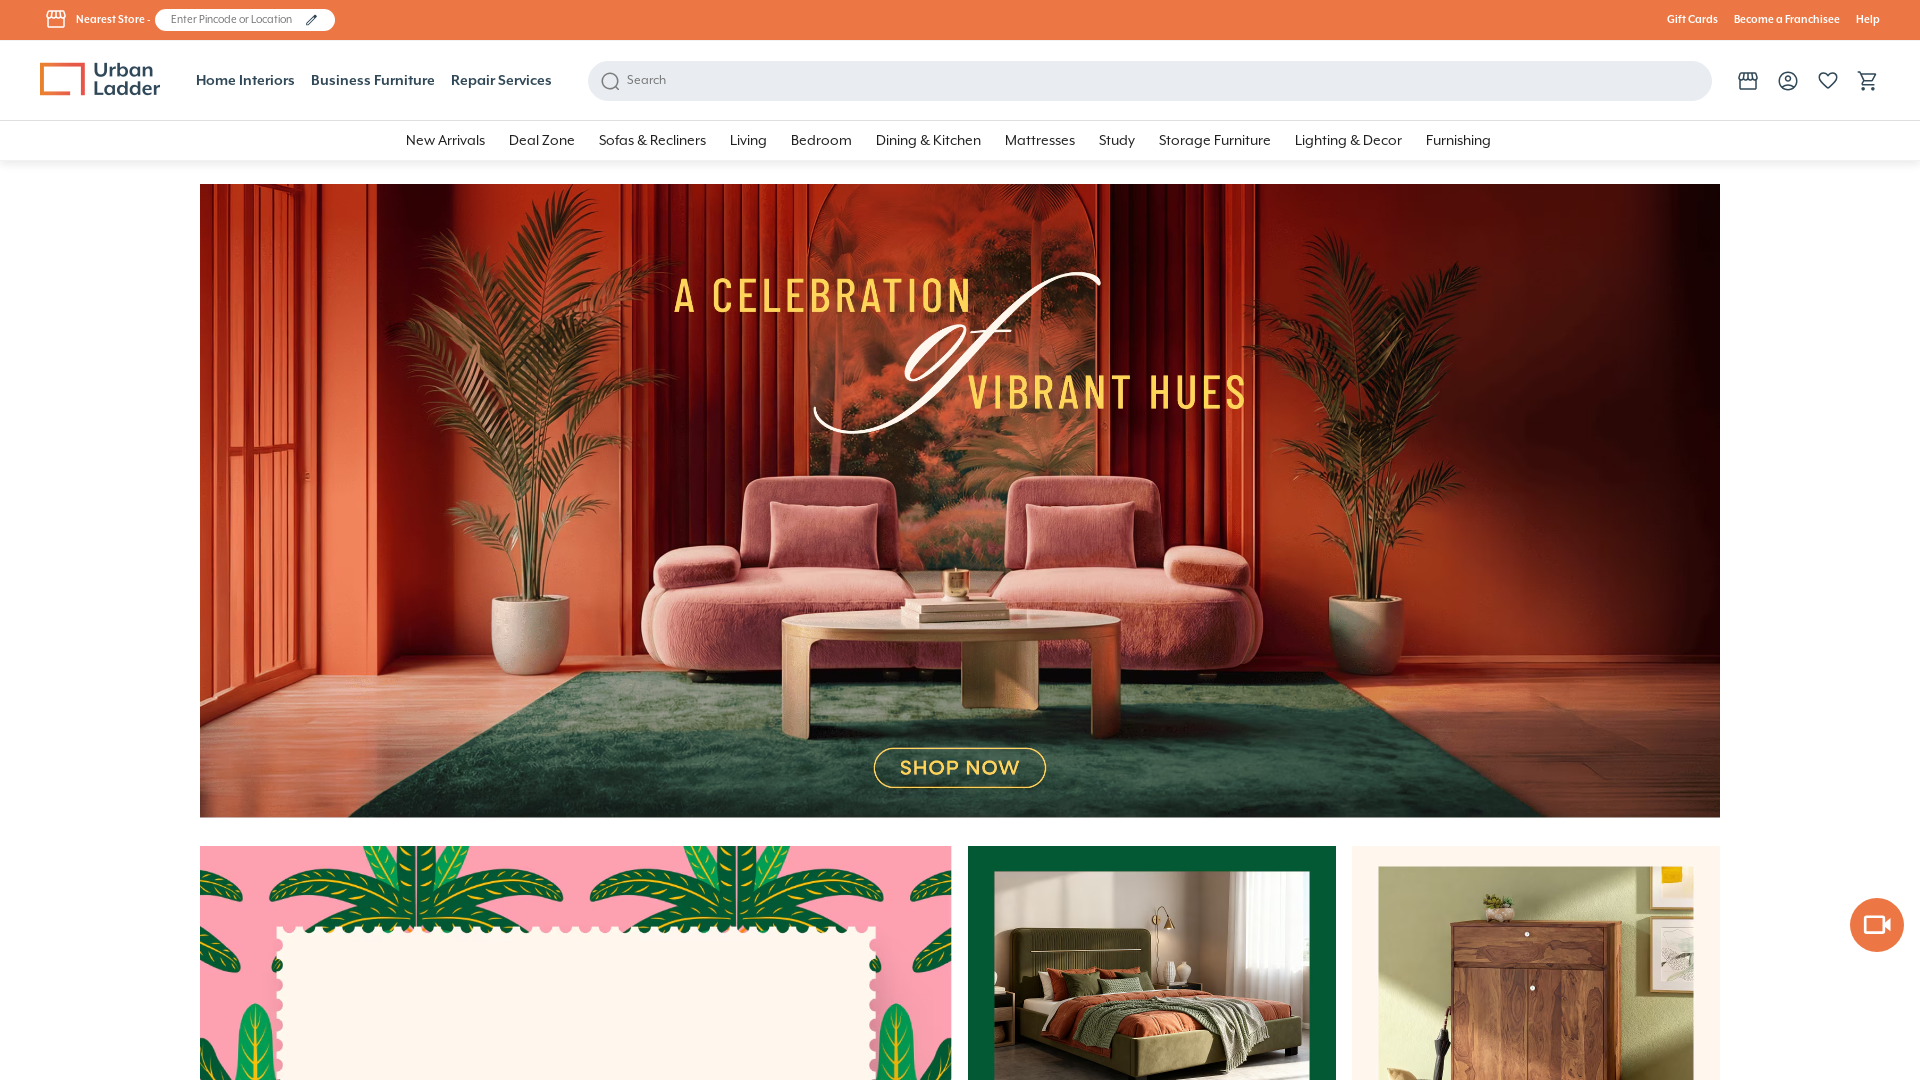